Tests searching releases by version number on GitHub JUnit4 repository - searches for "4.13.2" and verifies JUnit 4.13.2 release is found.

Starting URL: https://github.com/junit-team/junit4

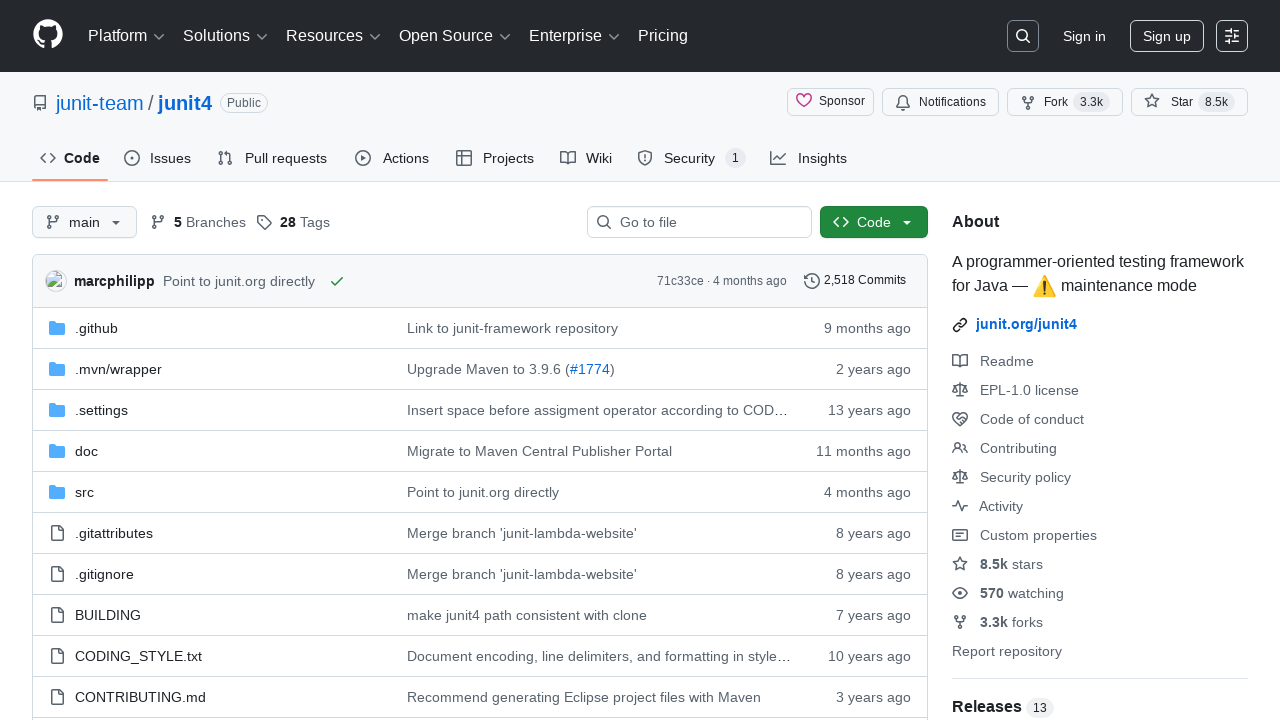

Waited for repository name 'junit-team / junit4' to be displayed
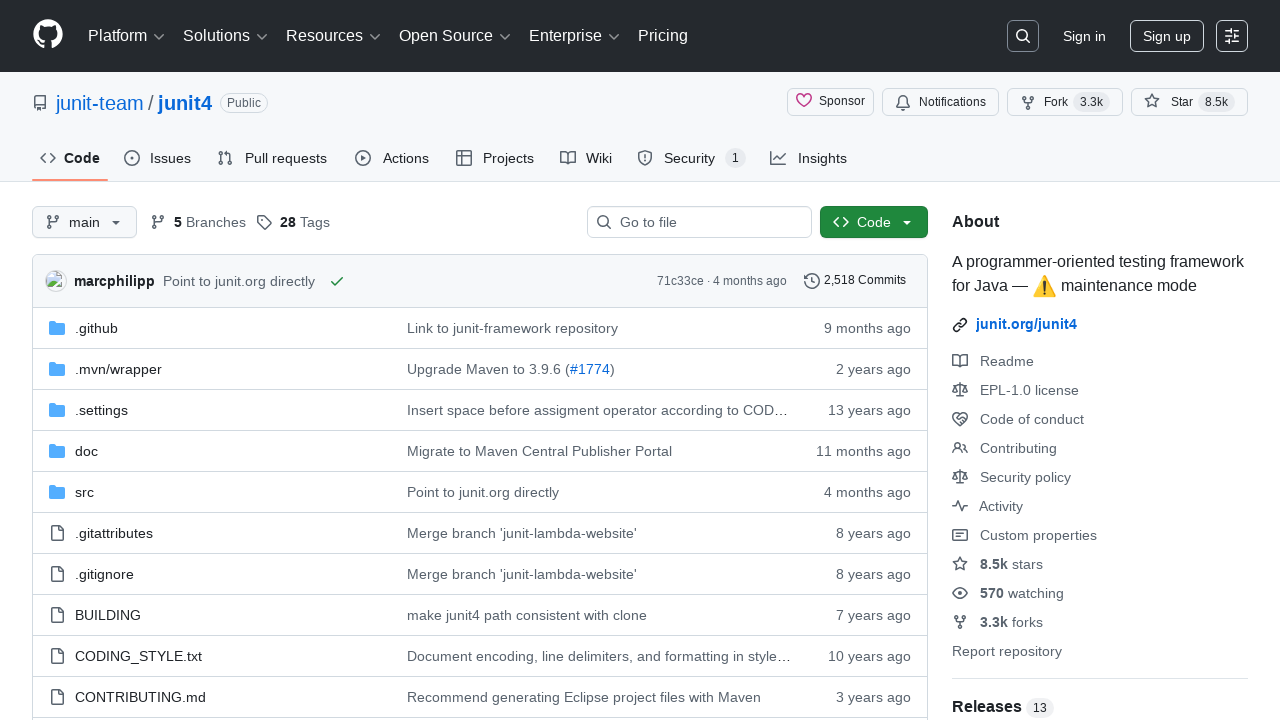

Clicked on Releases link at (989, 706) on a:has-text('Releases')
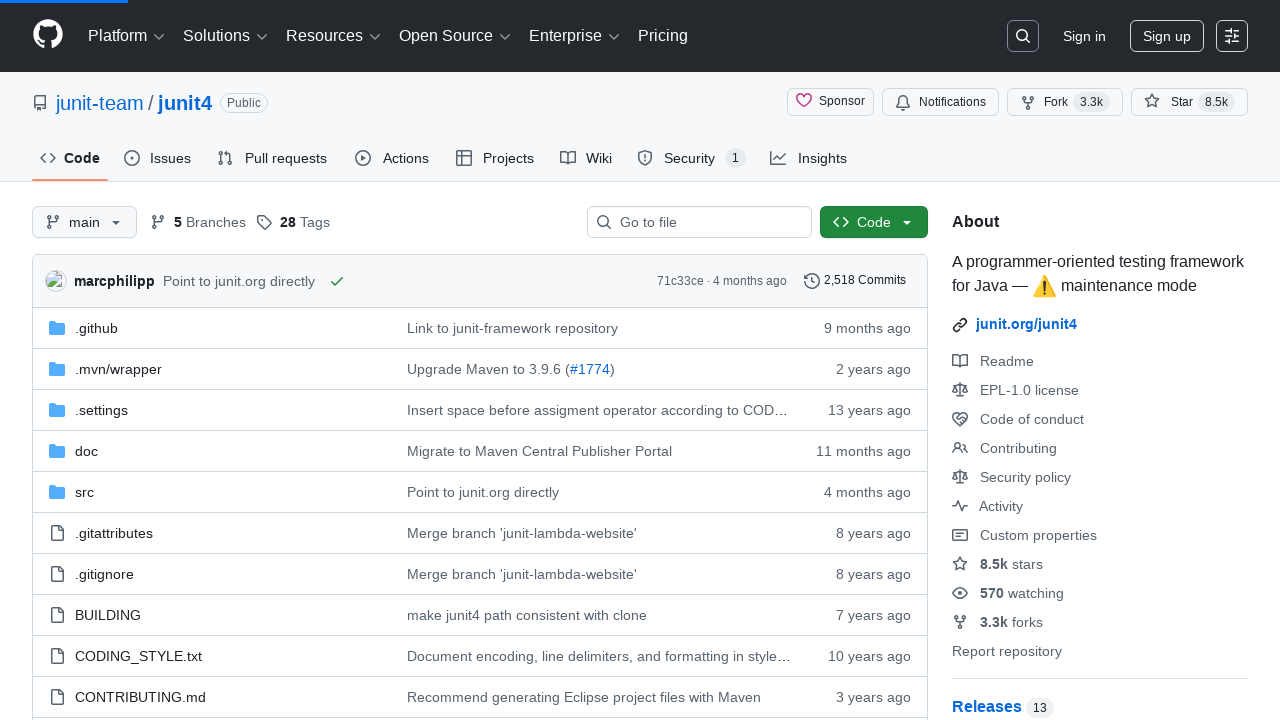

Verified we're on the Releases page
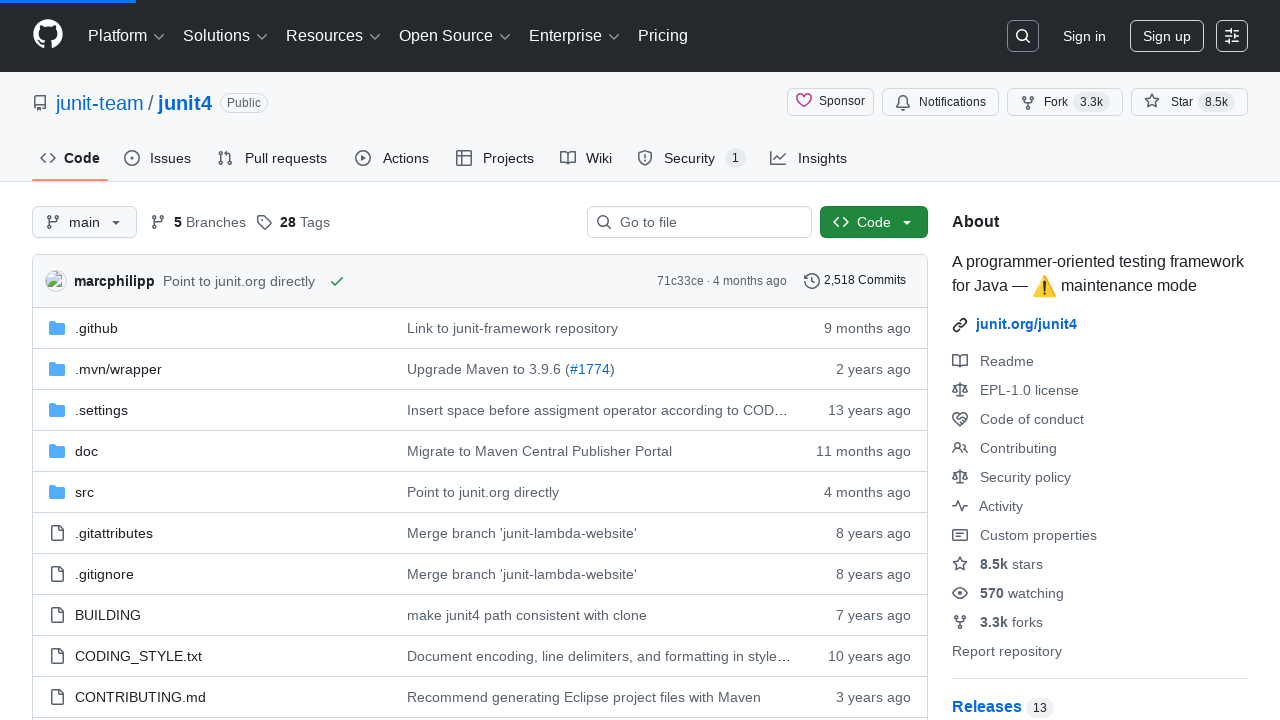

Filled search field with version '4.13.2' on input[placeholder='Find a release']
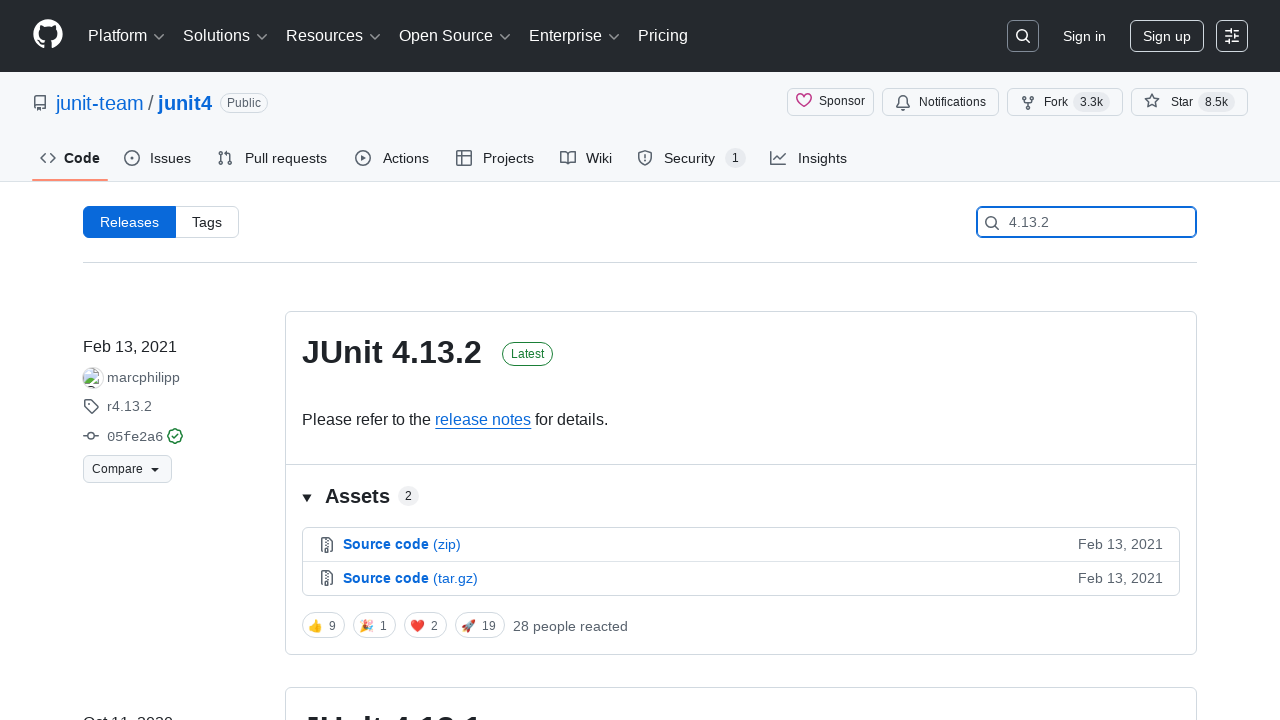

Pressed Enter to search for release version on input[placeholder='Find a release']
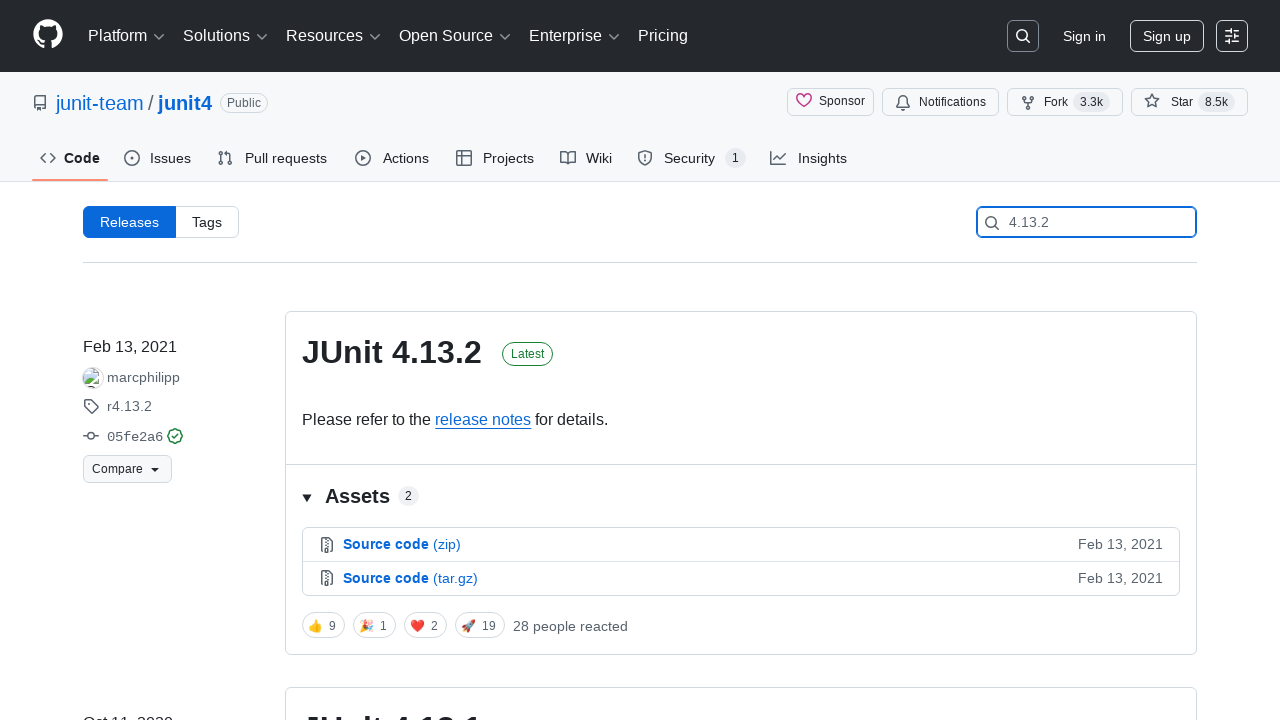

Verified JUnit 4.13.2 release is displayed in search results
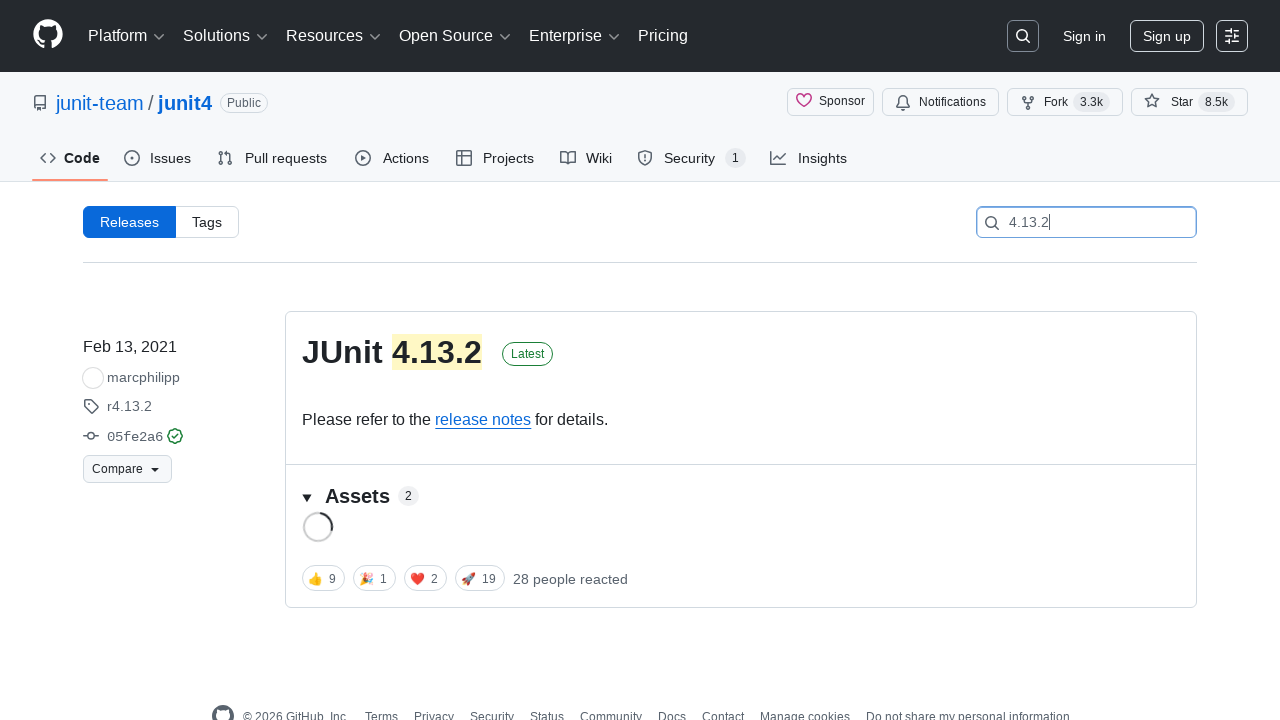

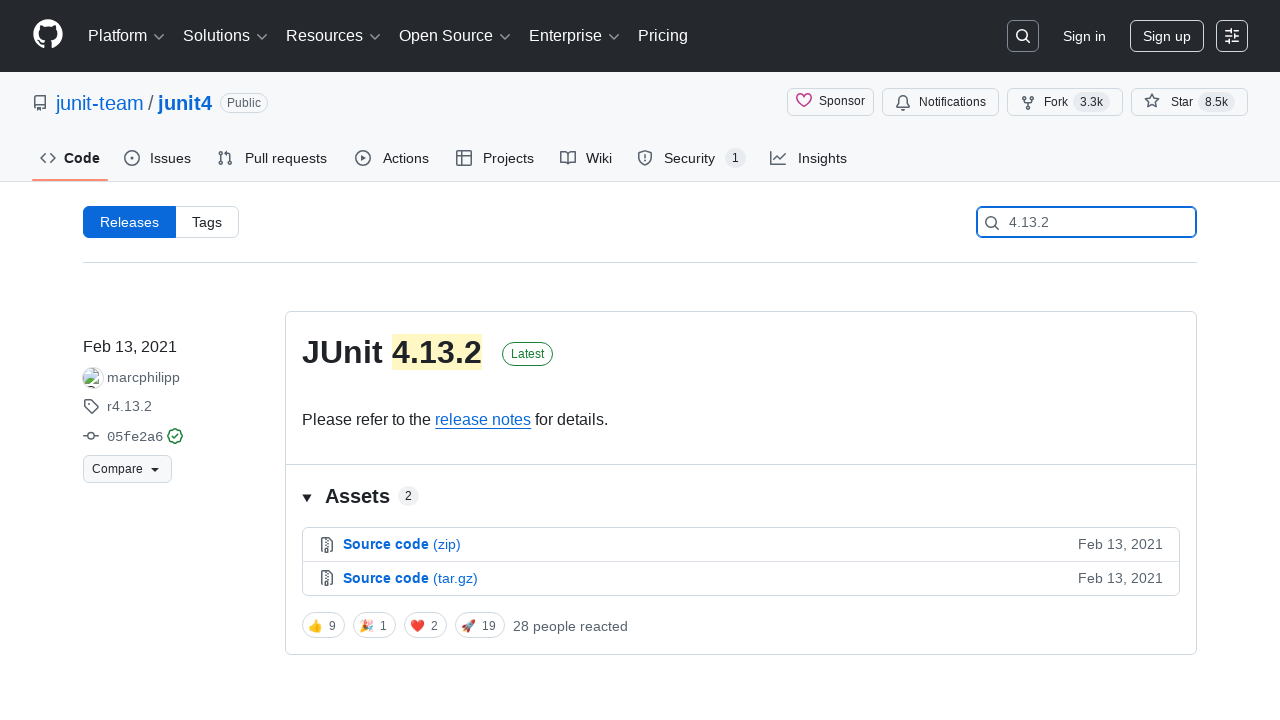